Tests drag and drop functionality on the jQuery UI droppable demo page by dragging an element and dropping it onto a target area within an iframe.

Starting URL: https://jqueryui.com/droppable/

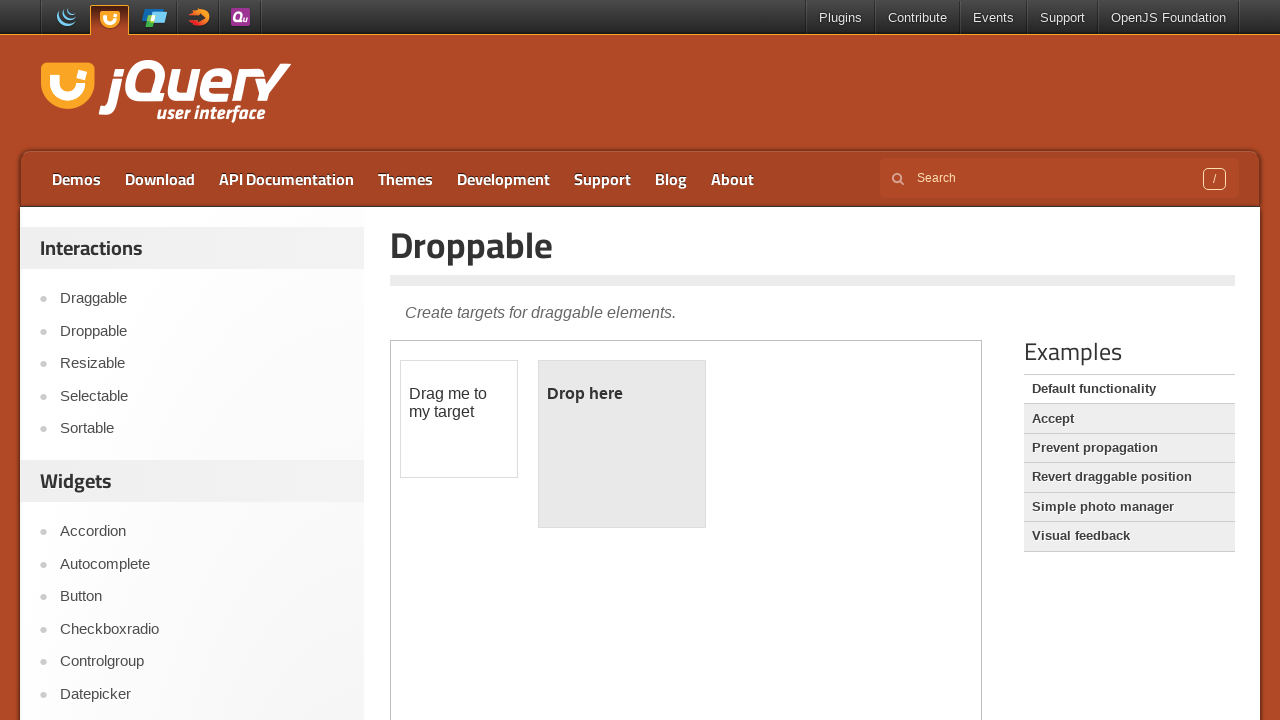

Located the iframe containing the drag and drop demo
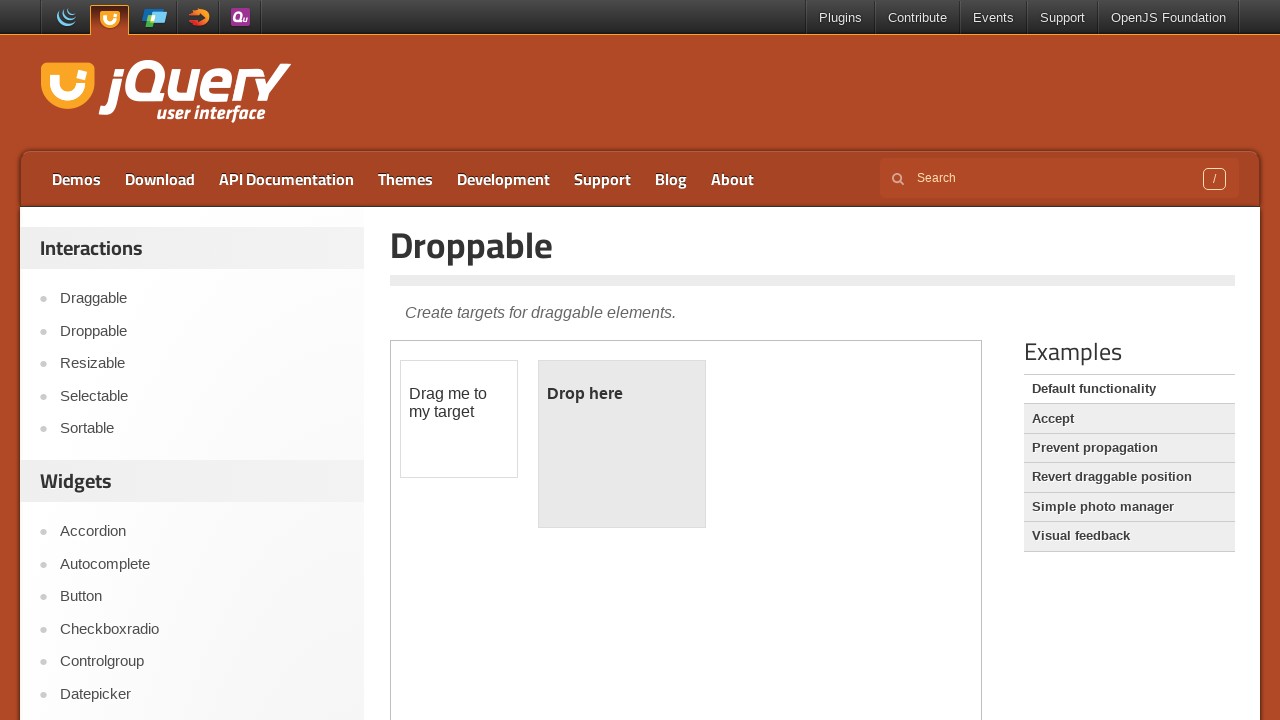

Located the draggable source element
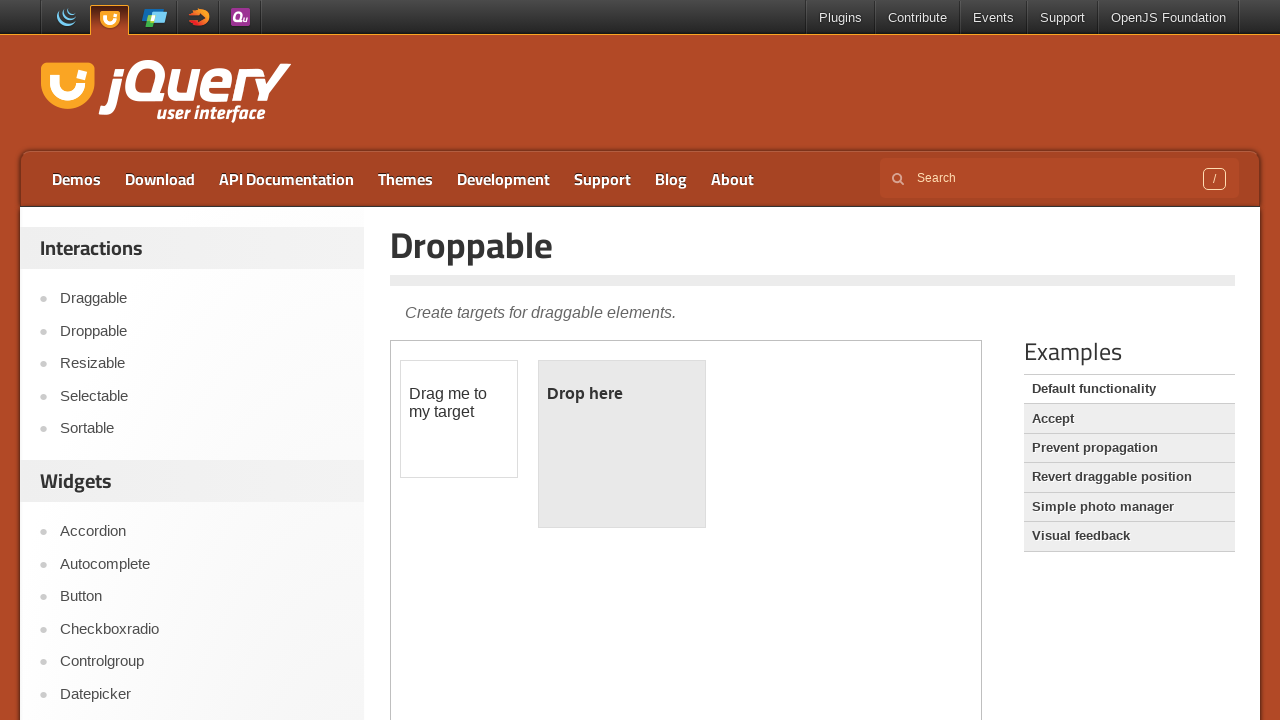

Draggable source element became visible
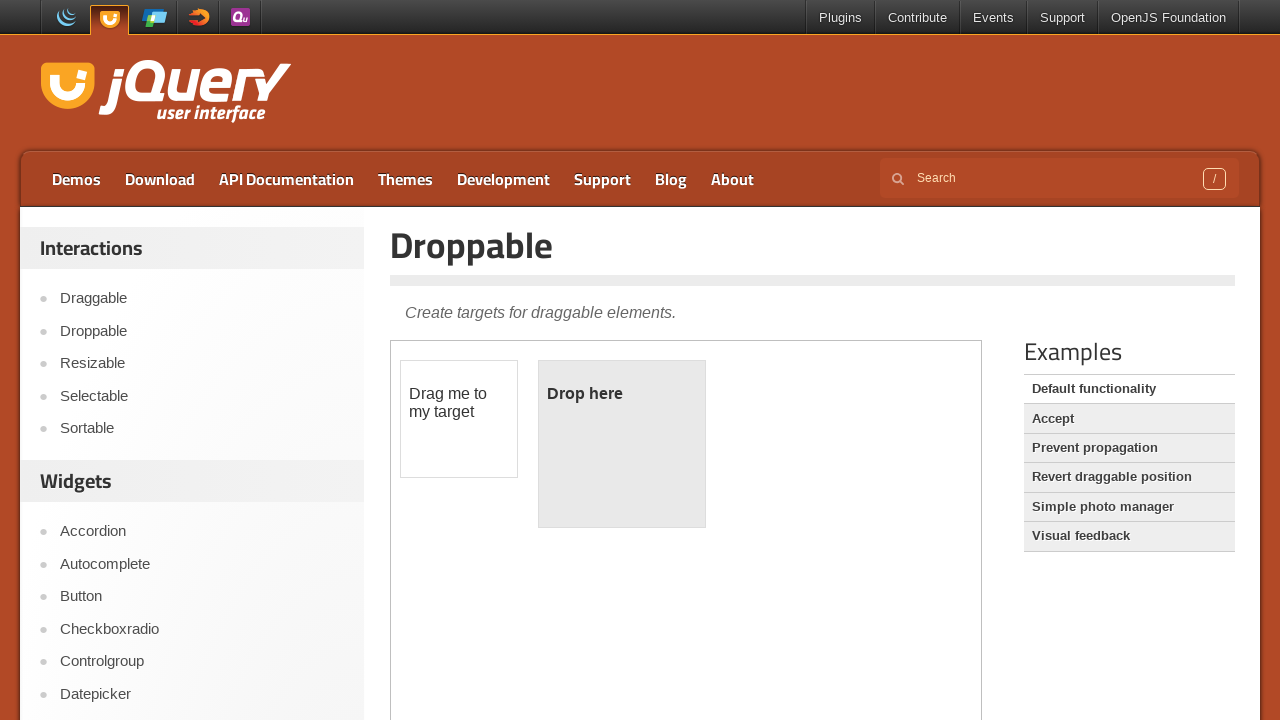

Located the droppable destination element
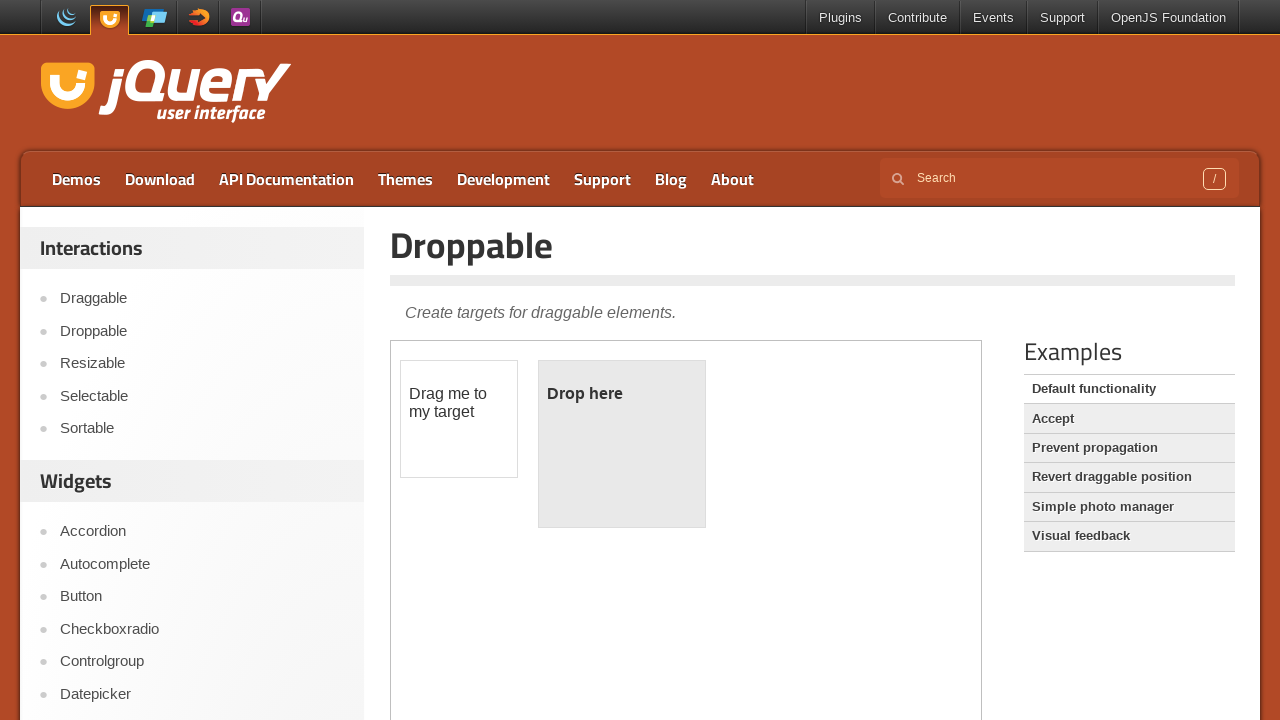

Droppable destination element became visible
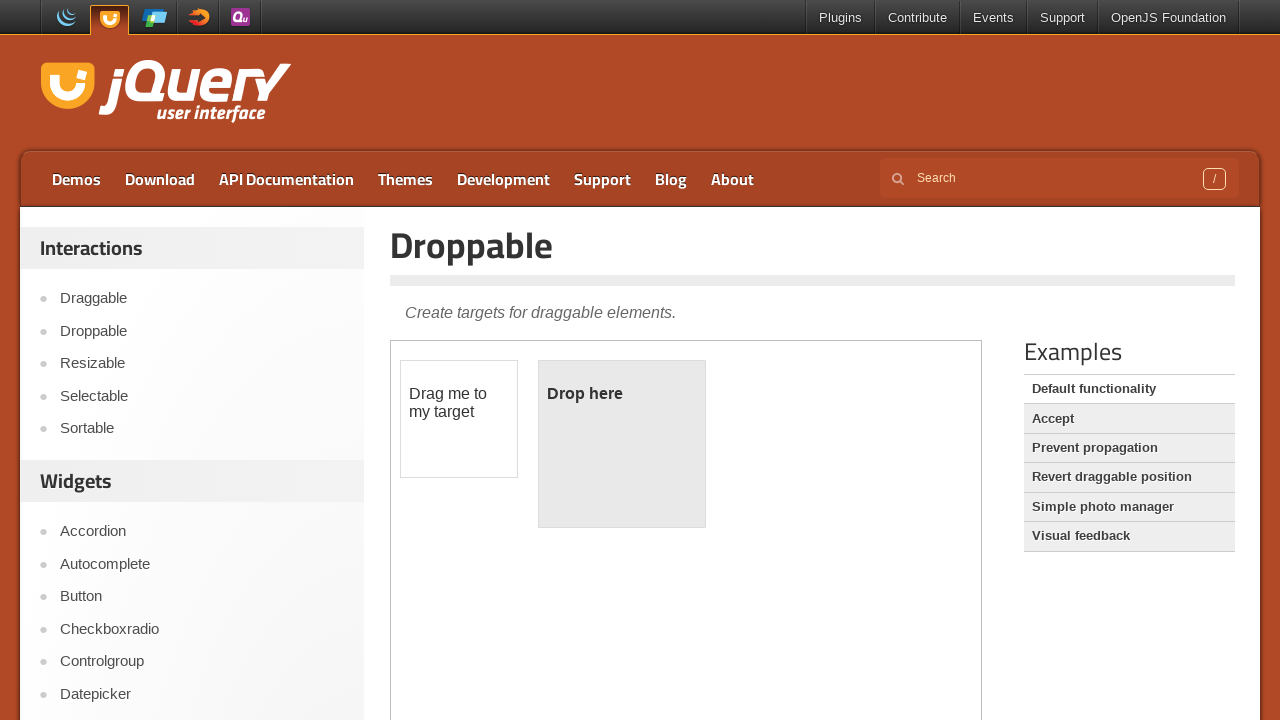

Dragged source element and dropped it onto destination element at (622, 444)
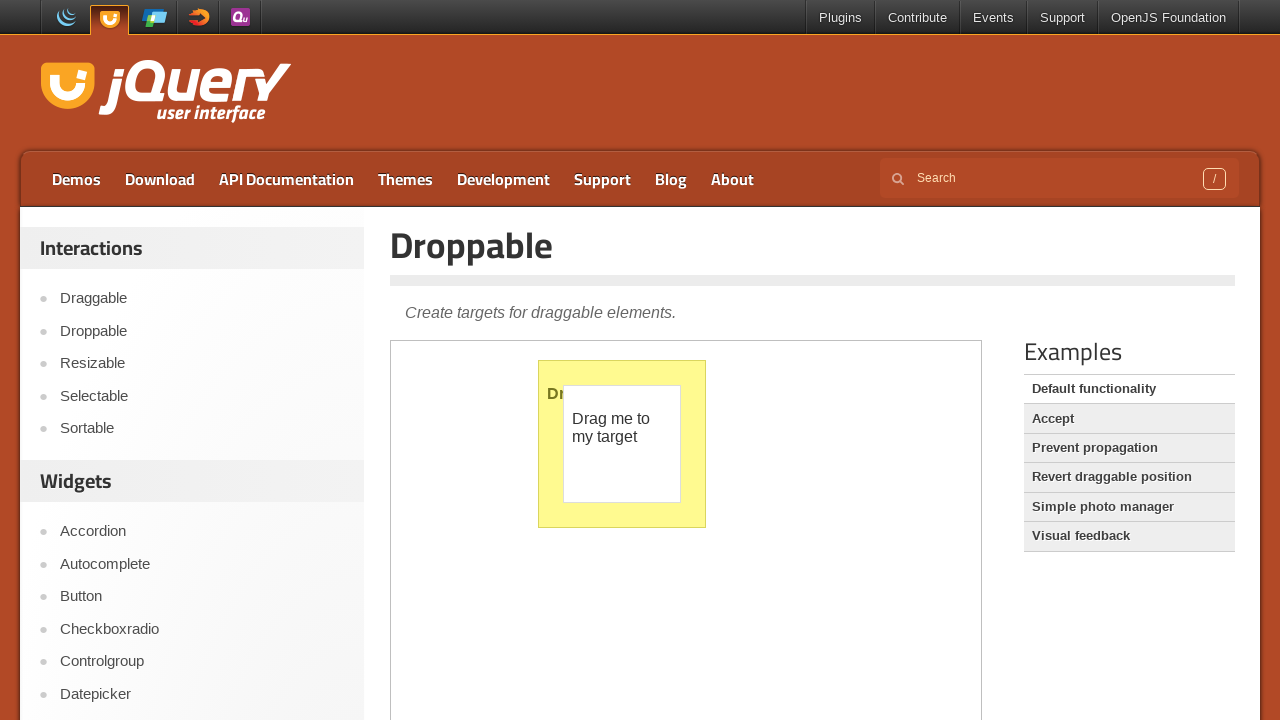

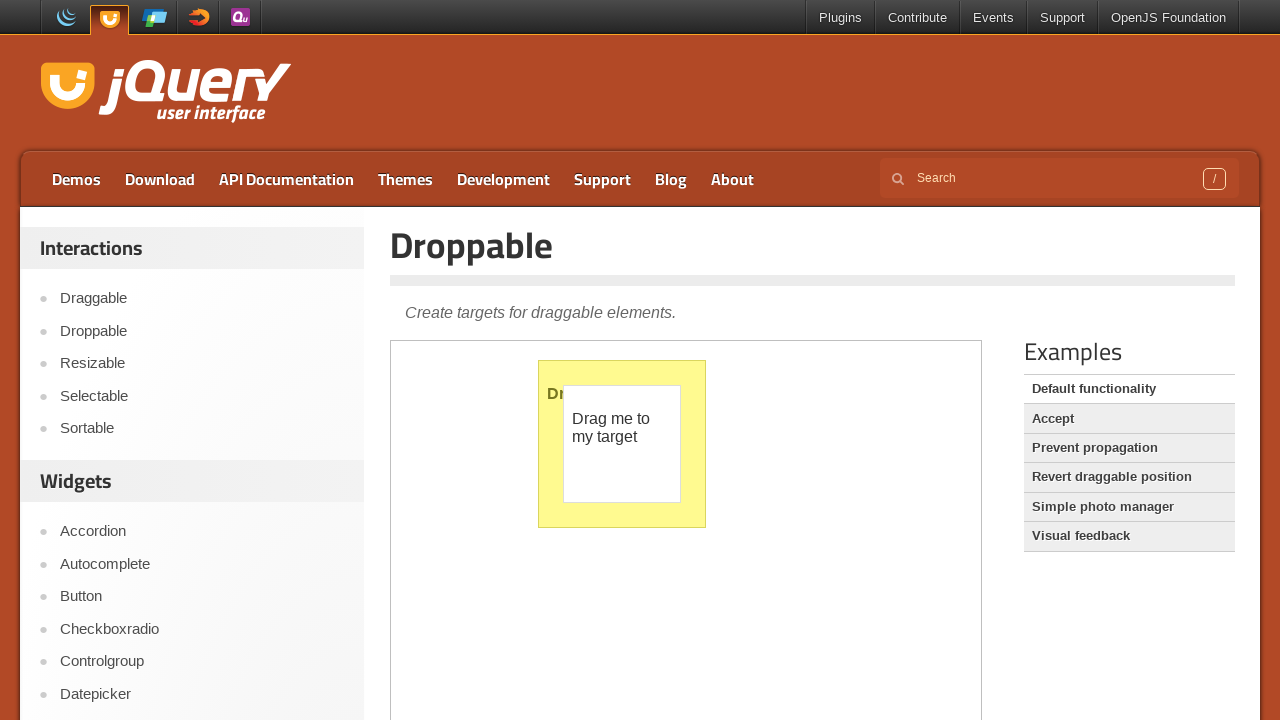